Tests radio button selection functionality by clicking different radio buttons in color and sport groups and verifying they are selected

Starting URL: https://practice.cydeo.com/radio_buttons

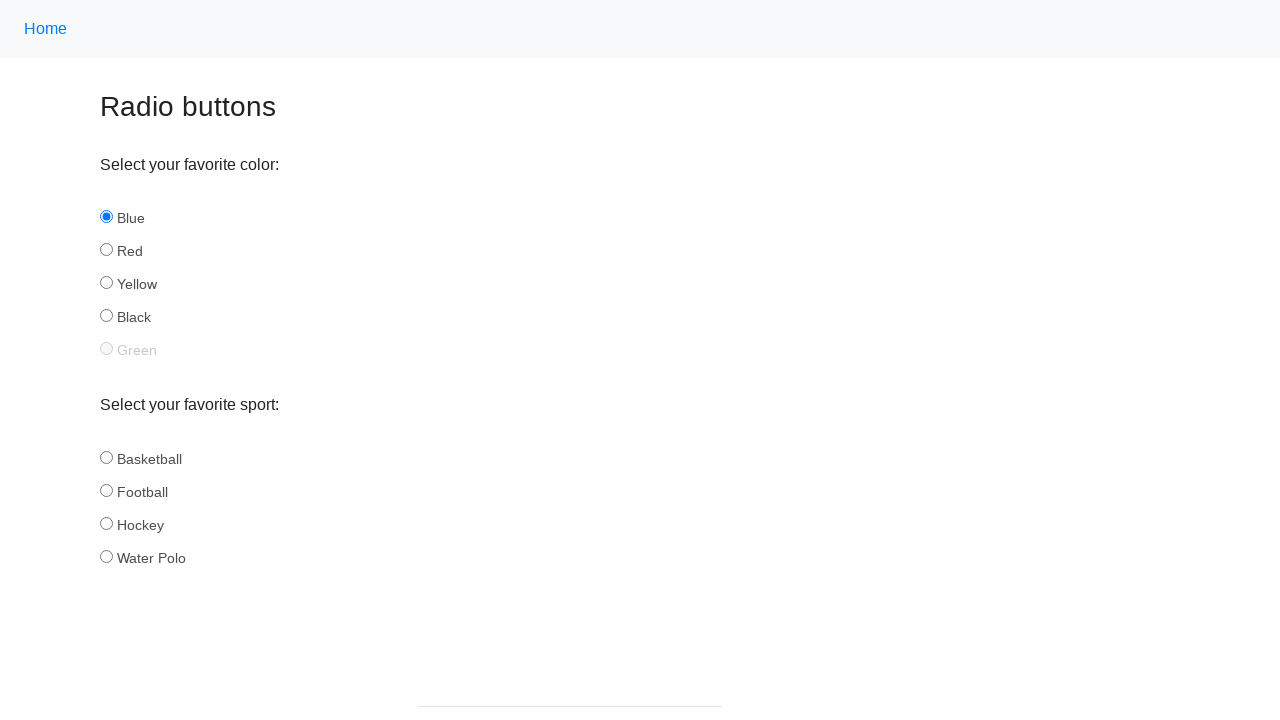

Navigated to radio buttons practice page
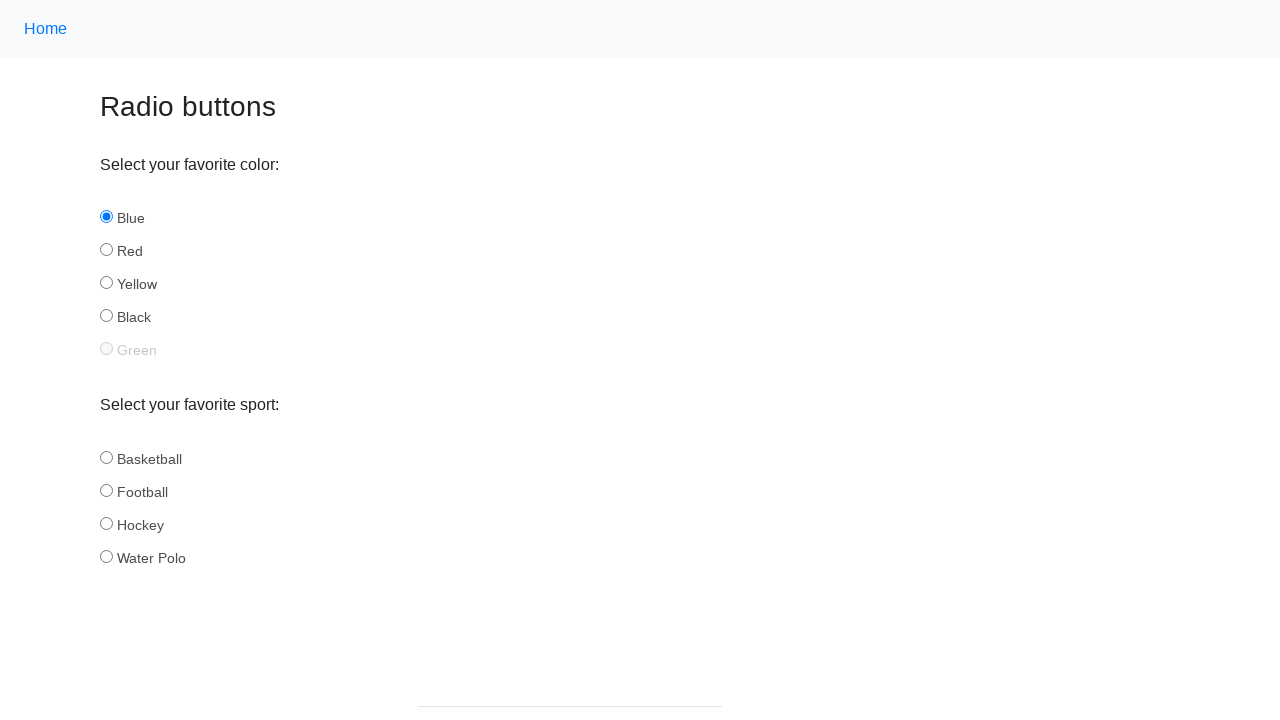

Located all color radio buttons
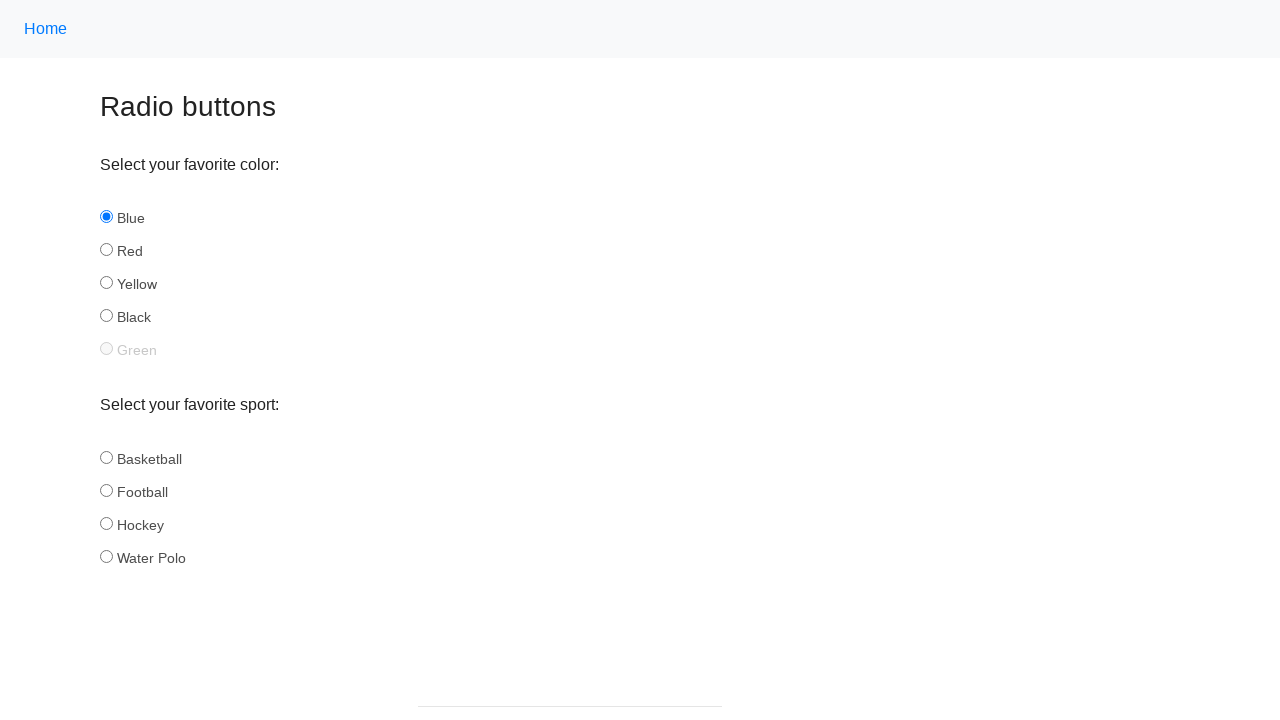

Clicked the red radio button in color group at (106, 250) on input[name='color'] >> nth=1
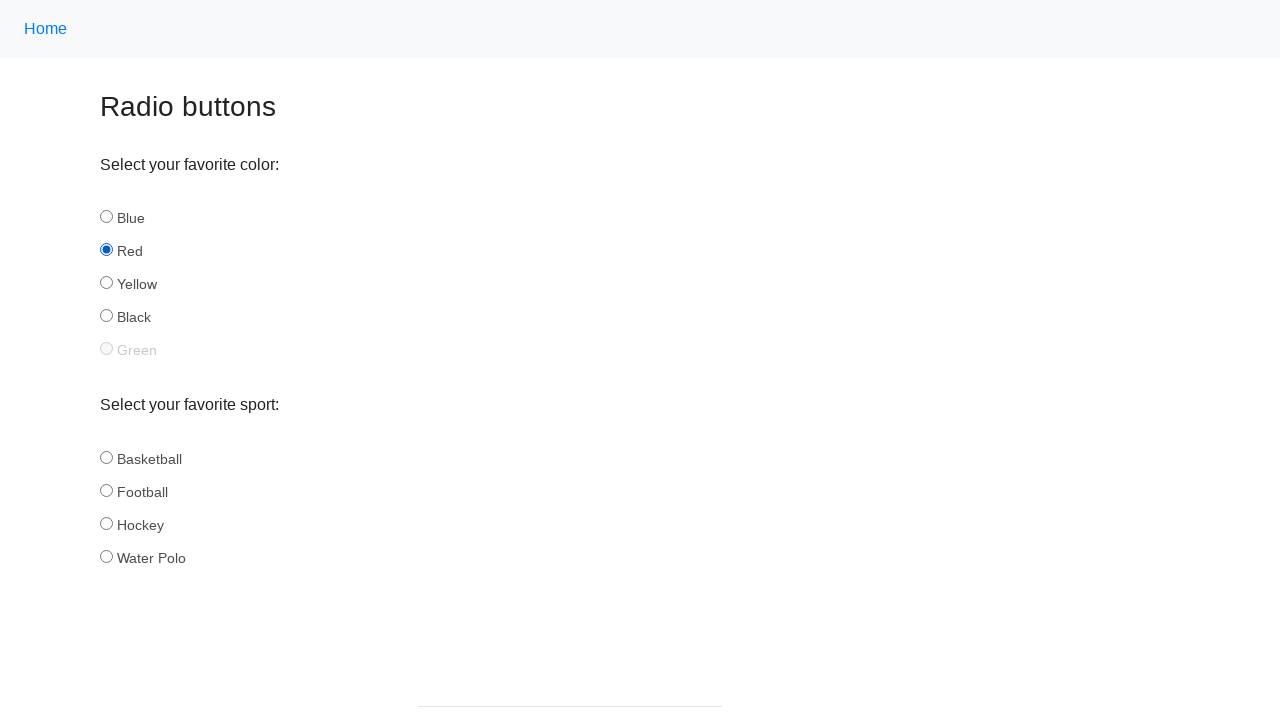

Located all sport radio buttons
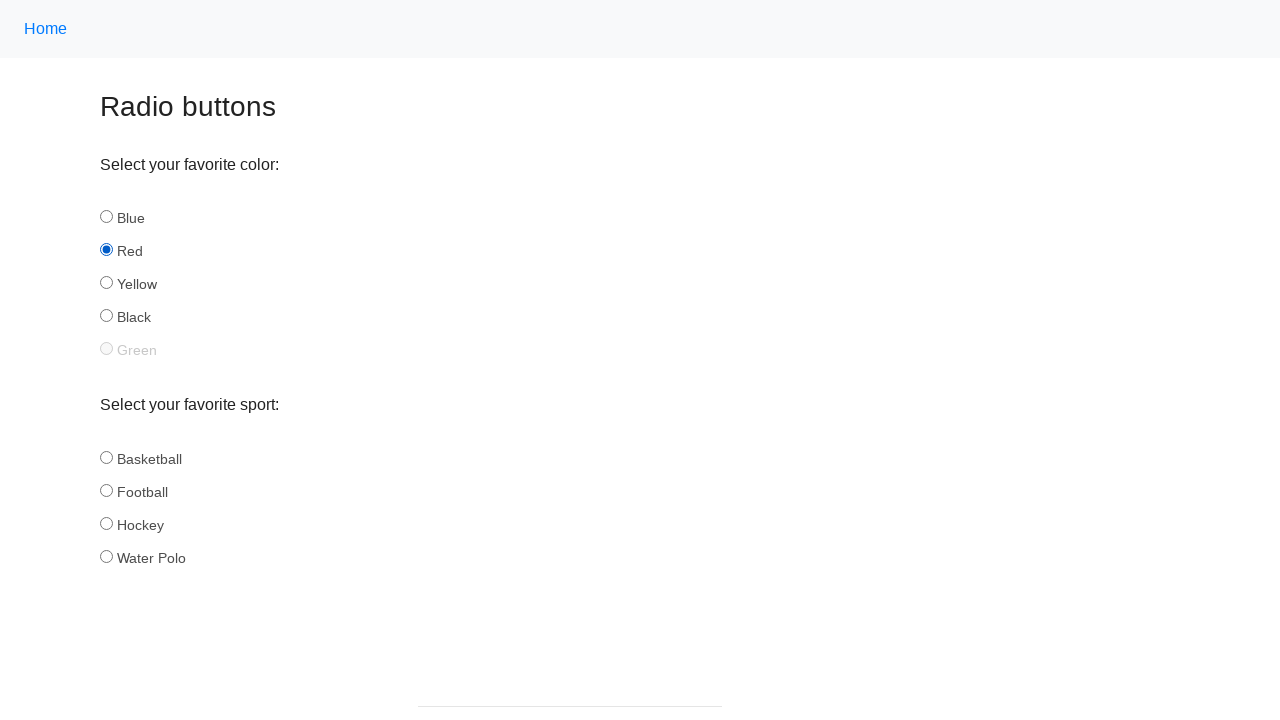

Clicked the football radio button in sport group at (106, 490) on input[name='sport'] >> nth=1
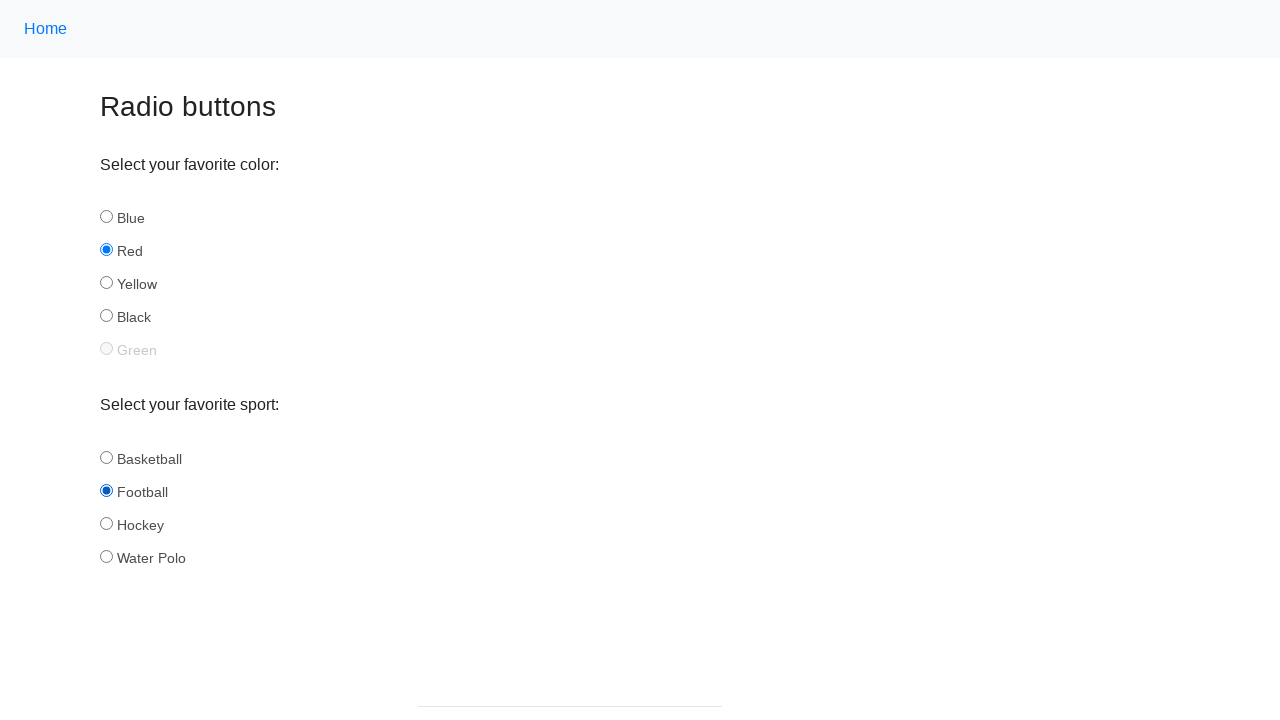

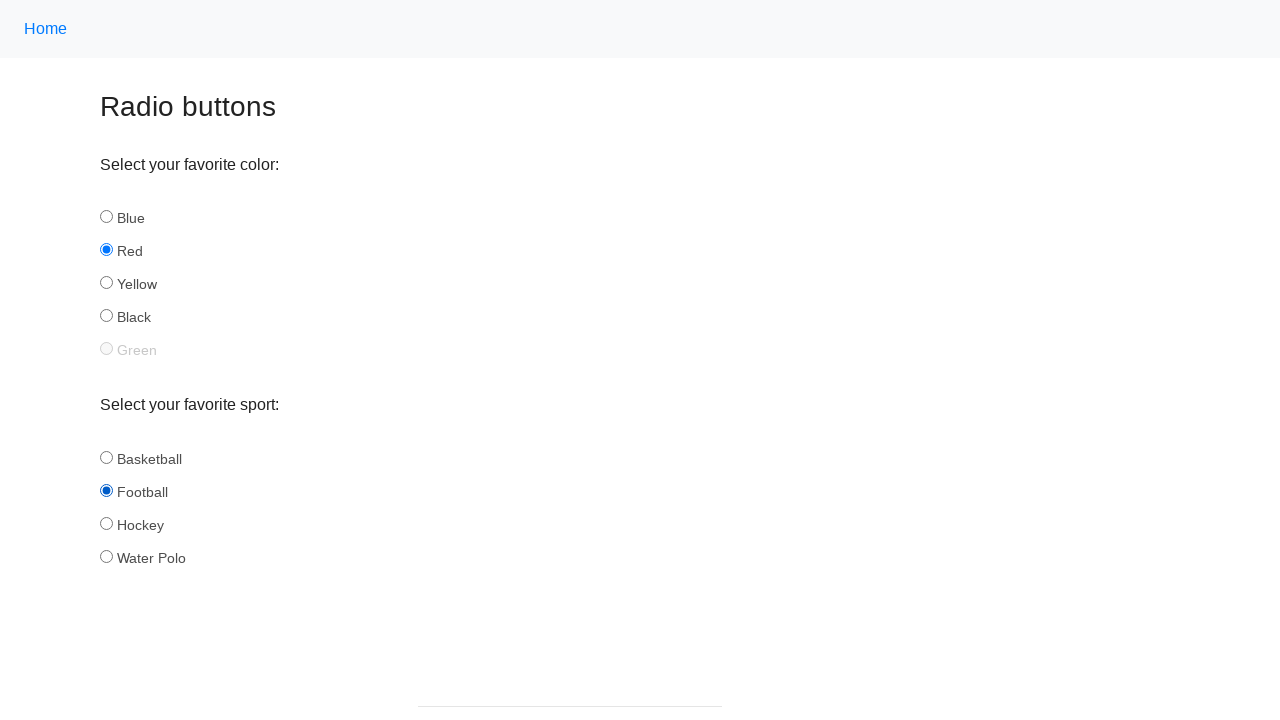